Tests extended search with price filters, selecting transaction type, and selecting multiple checkboxes to verify the selected count displays correctly

Starting URL: http://ss.com

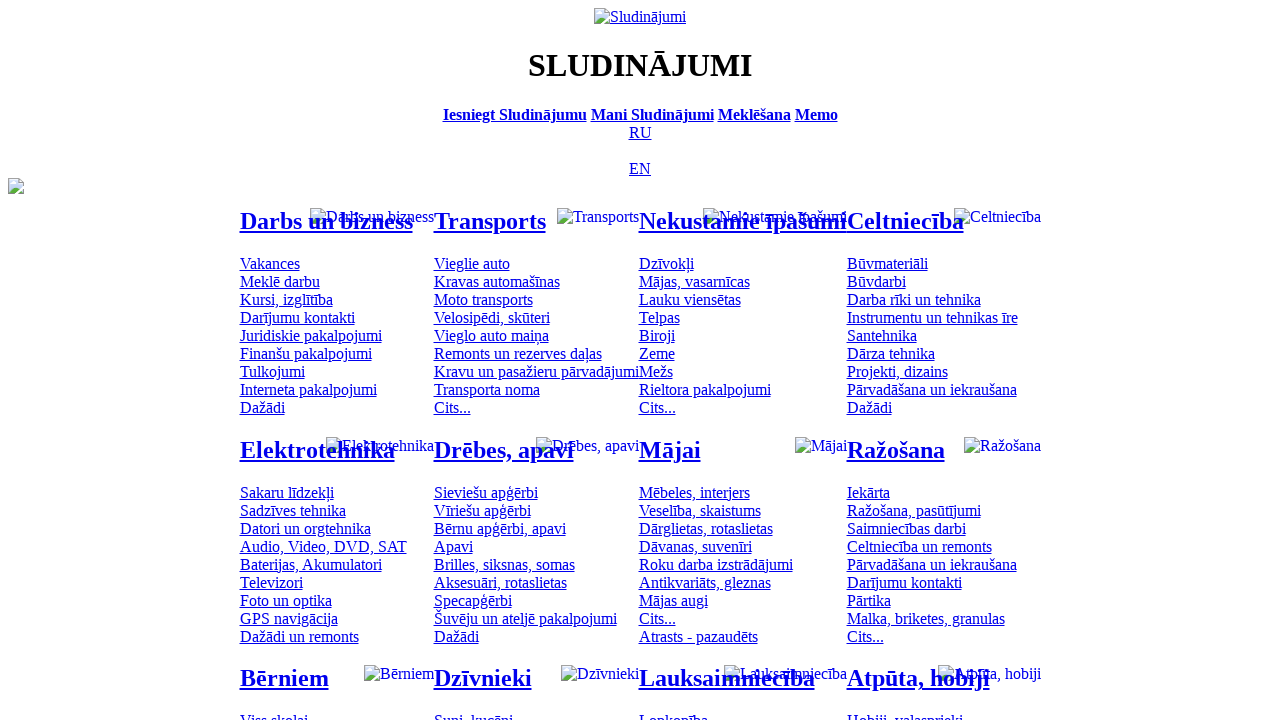

Clicked Russian language option at (640, 132) on [title='По-русски']
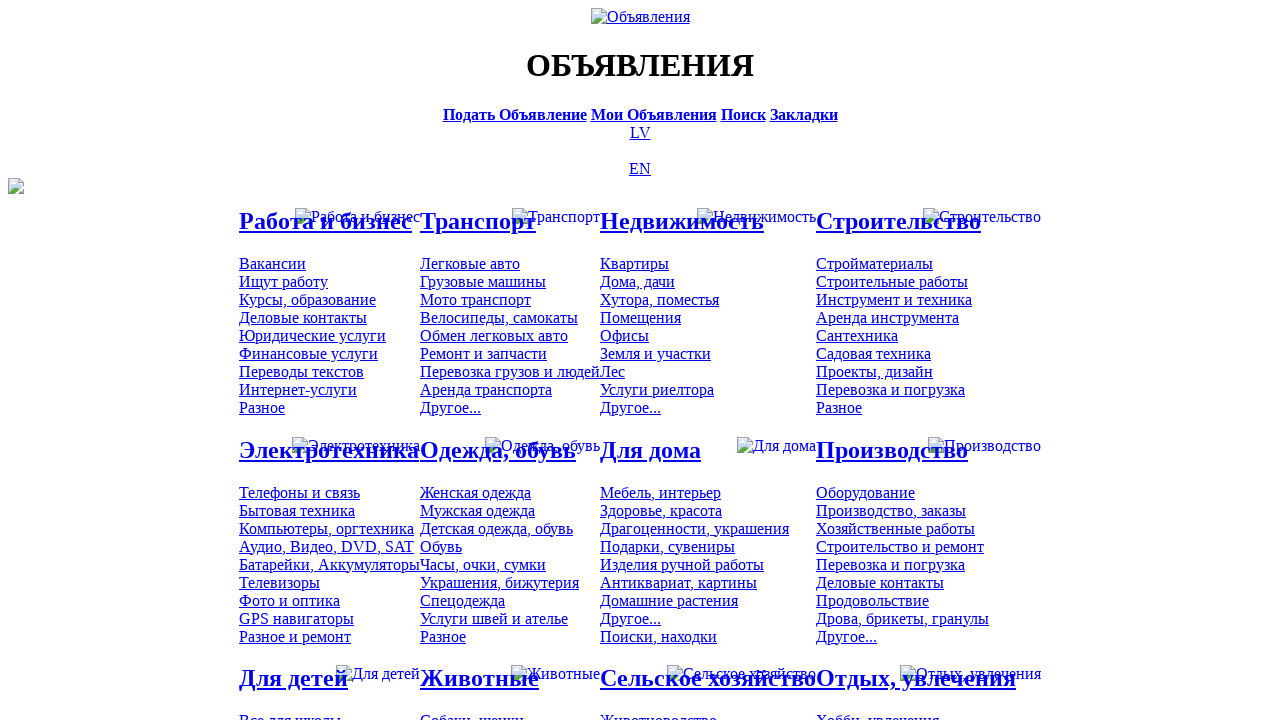

Clicked search bar at (743, 114) on [title='Искать объявления']
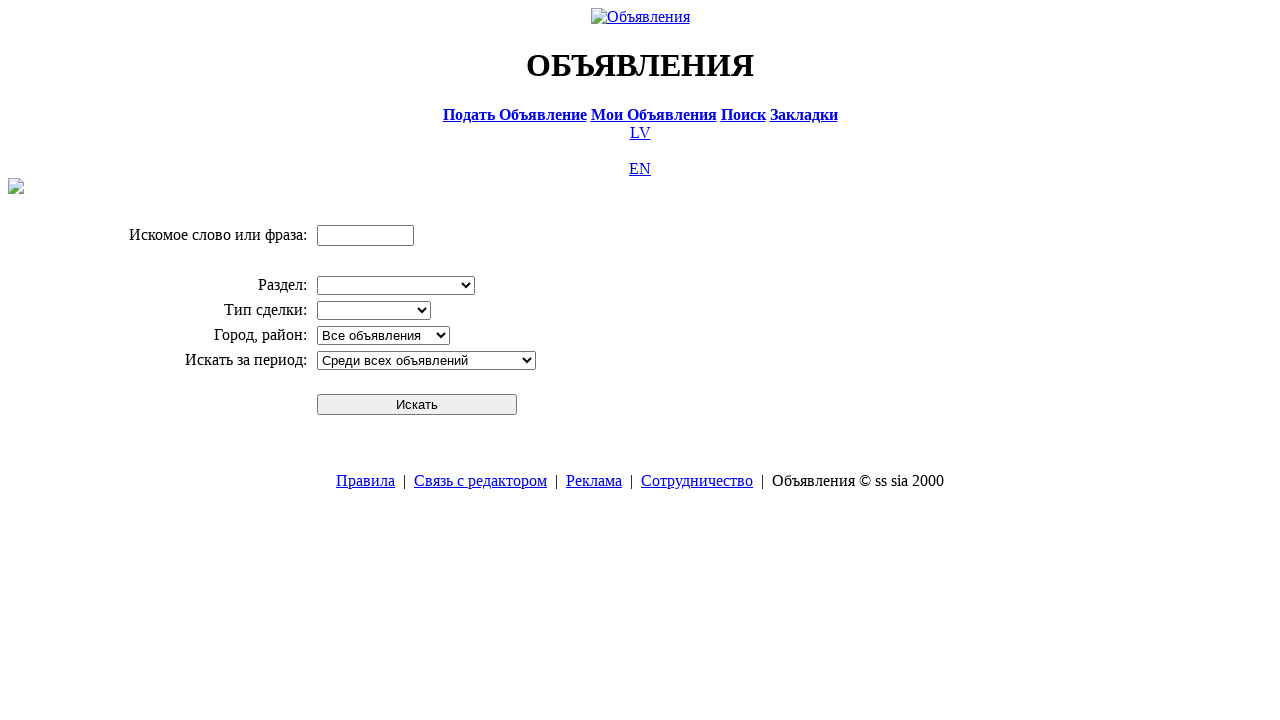

Filled search field with 'Компьютер' on input[name='txt']
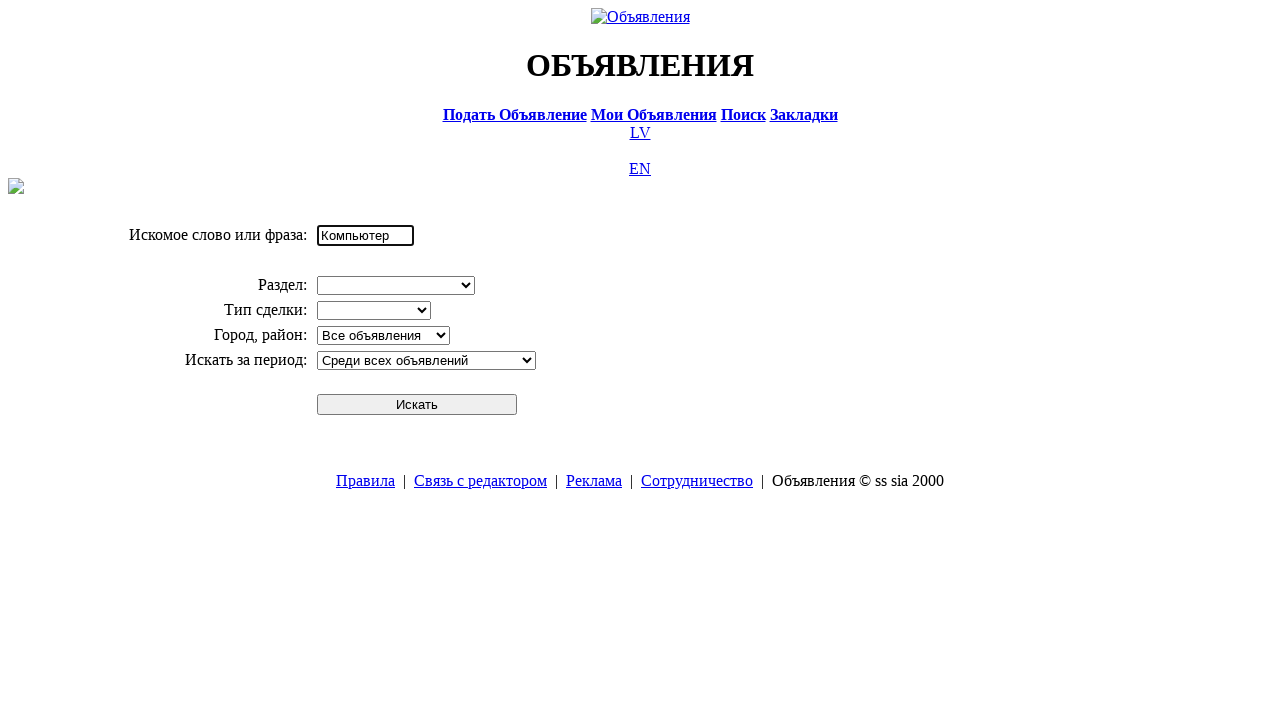

Selected 'Электротехника' division from dropdown on select[name='cid_0']
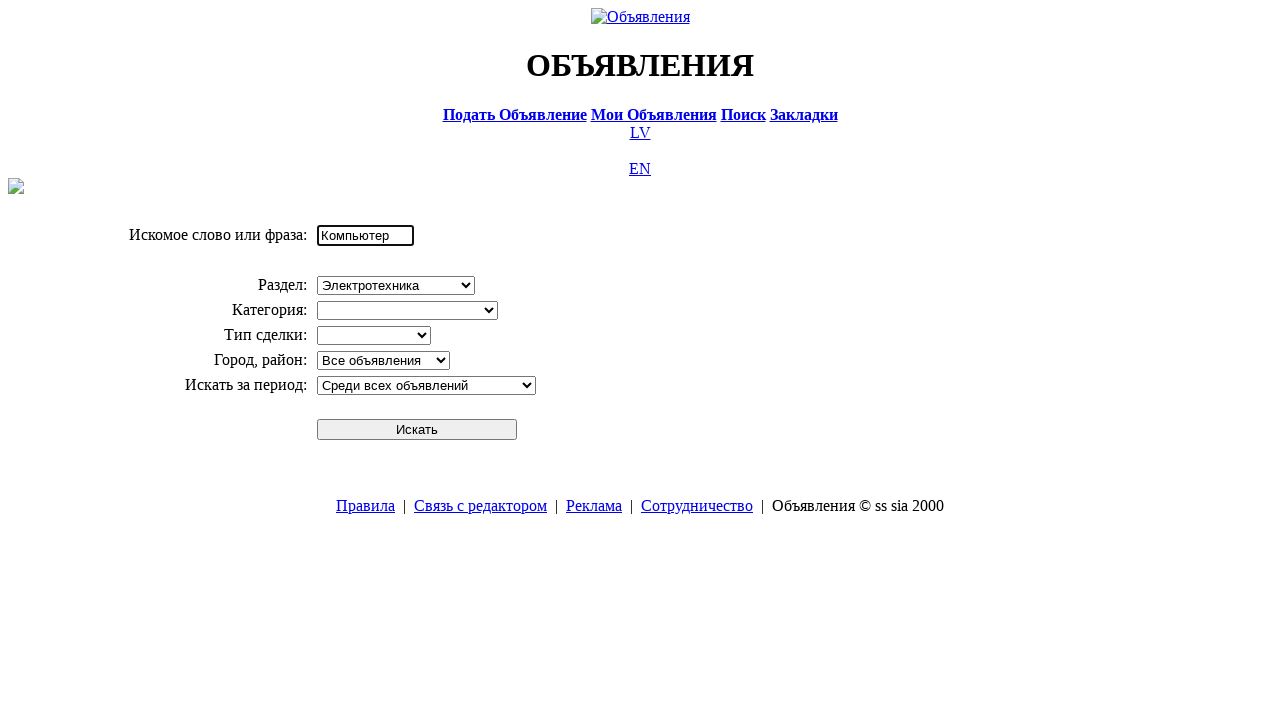

Selected 'Компьютеры, оргтехника' category from dropdown on select[name='cid_1']
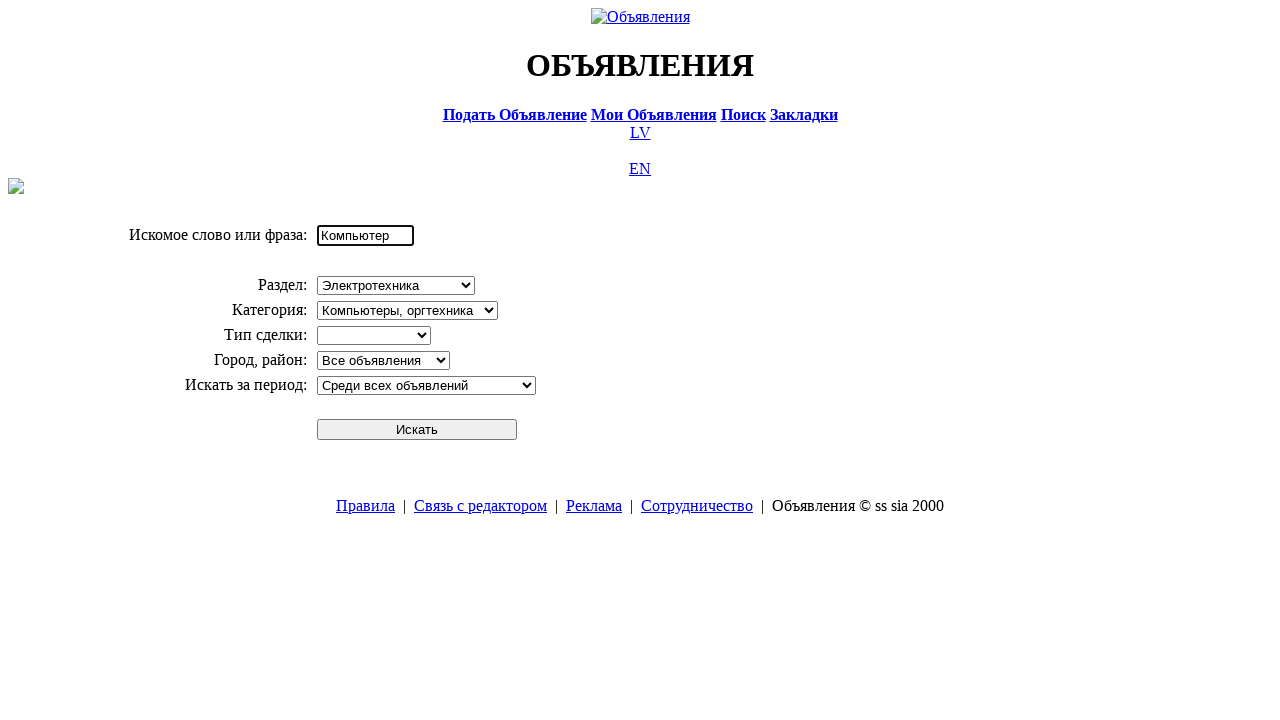

Clicked search button to search for computers at (417, 429) on #sbtn
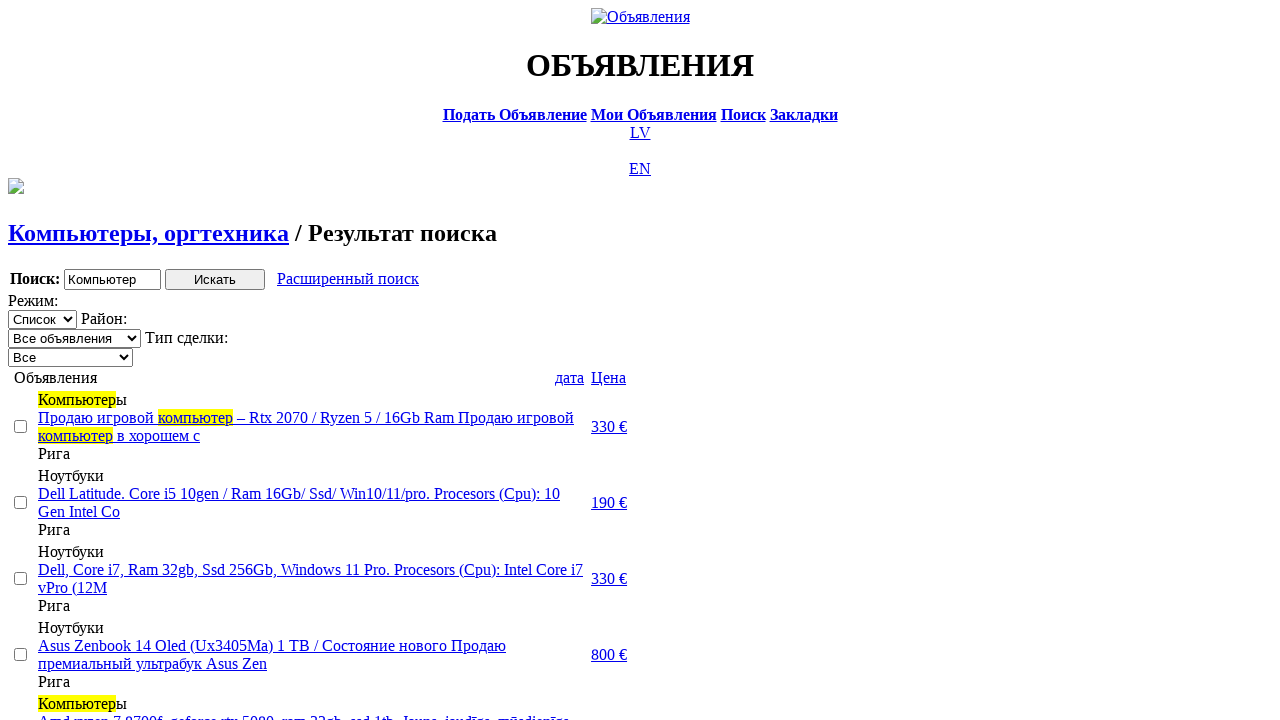

Clicked extended search link at (348, 279) on a.a9a
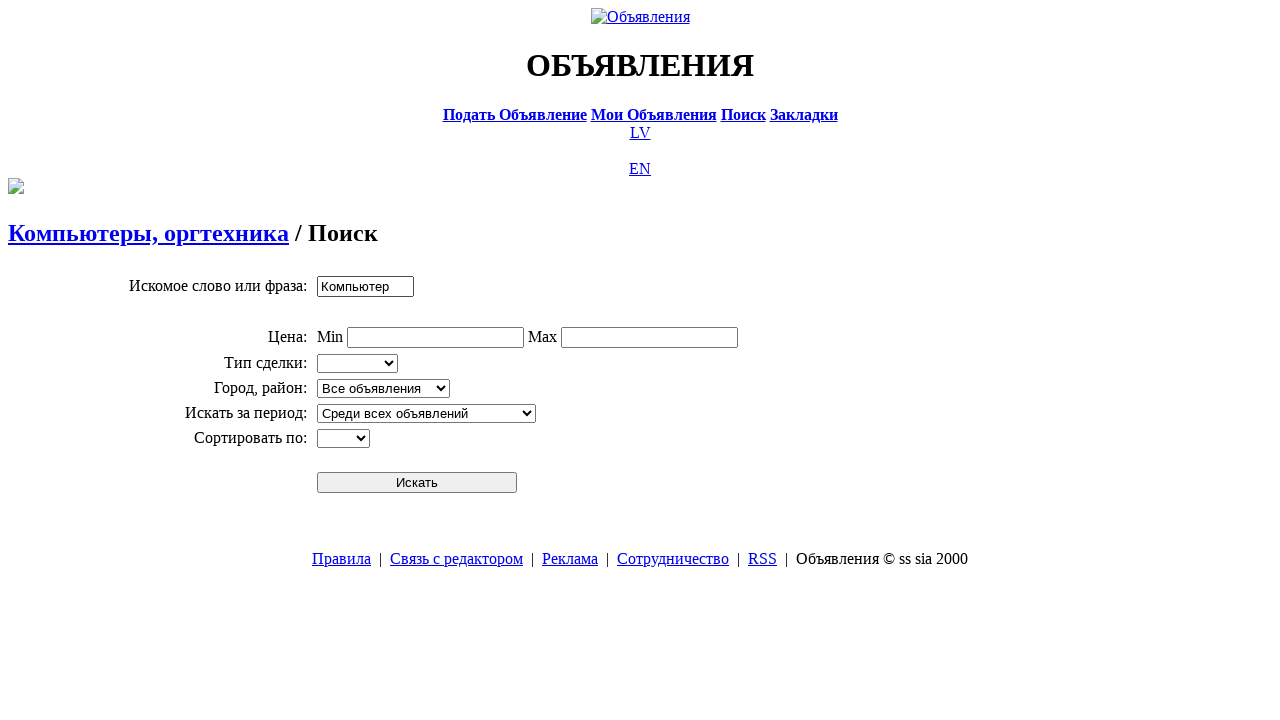

Filled minimum price field with '0' on input[name='topt[8][min]']
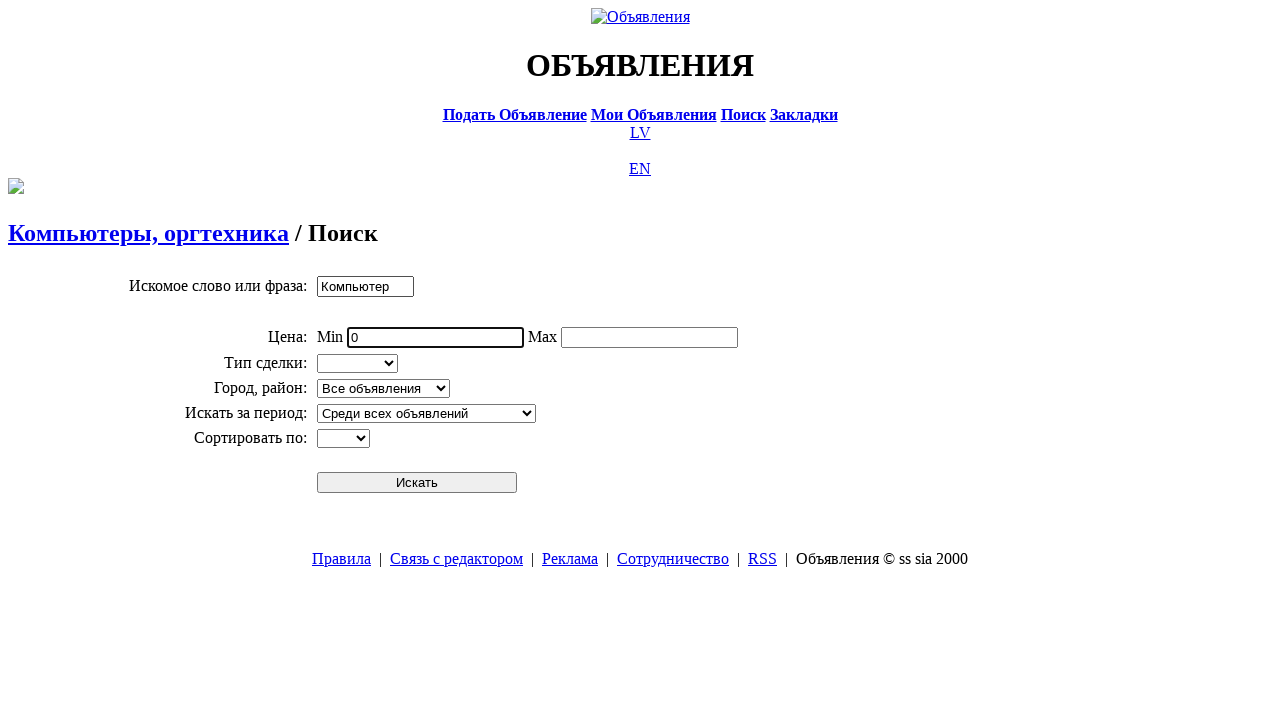

Filled maximum price field with '300' on input[name='topt[8][max]']
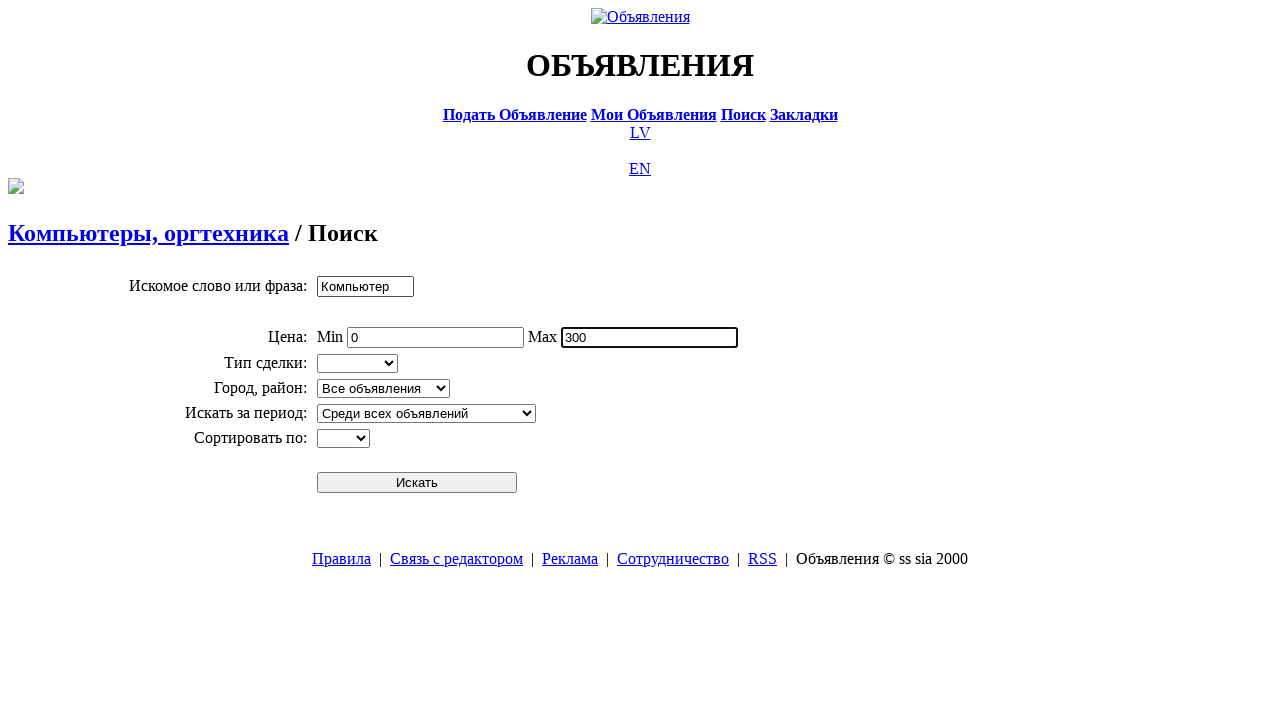

Clicked extended search button to apply price filters at (417, 482) on #sbtn
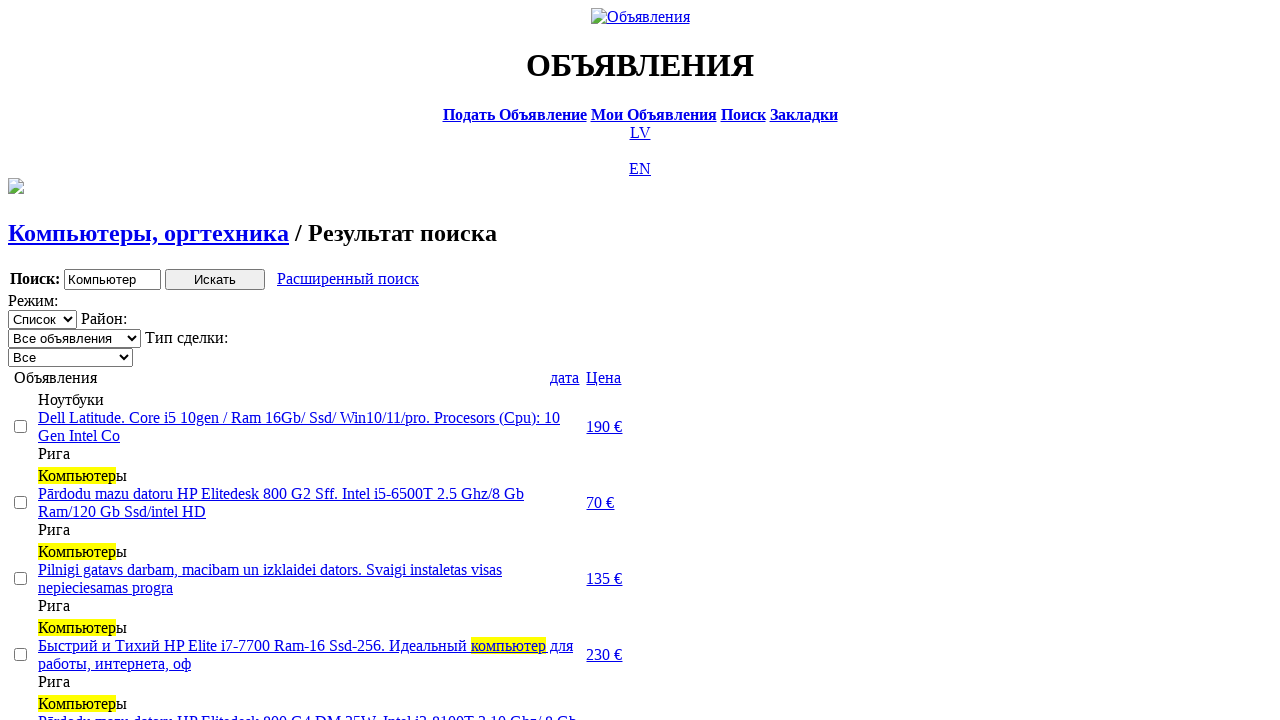

Clicked price column to sort ascending at (604, 377) on text=Цена
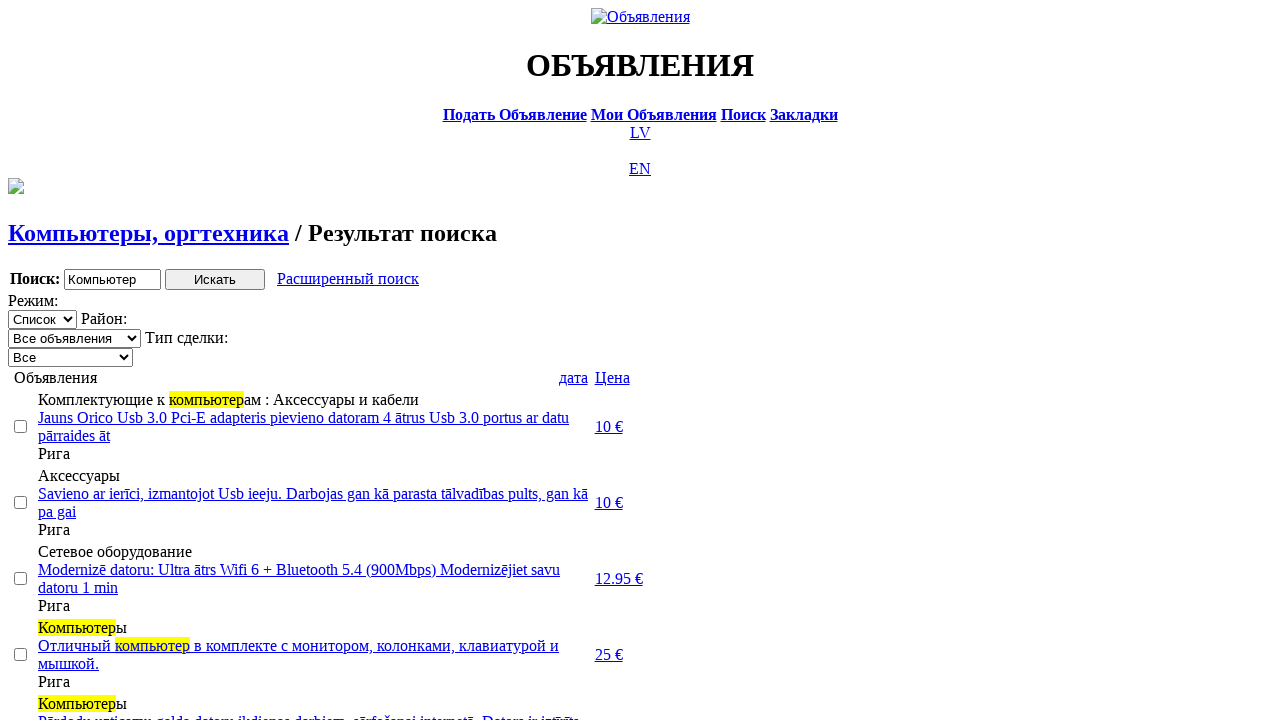

Clicked price column again to sort descending at (612, 377) on text=Цена
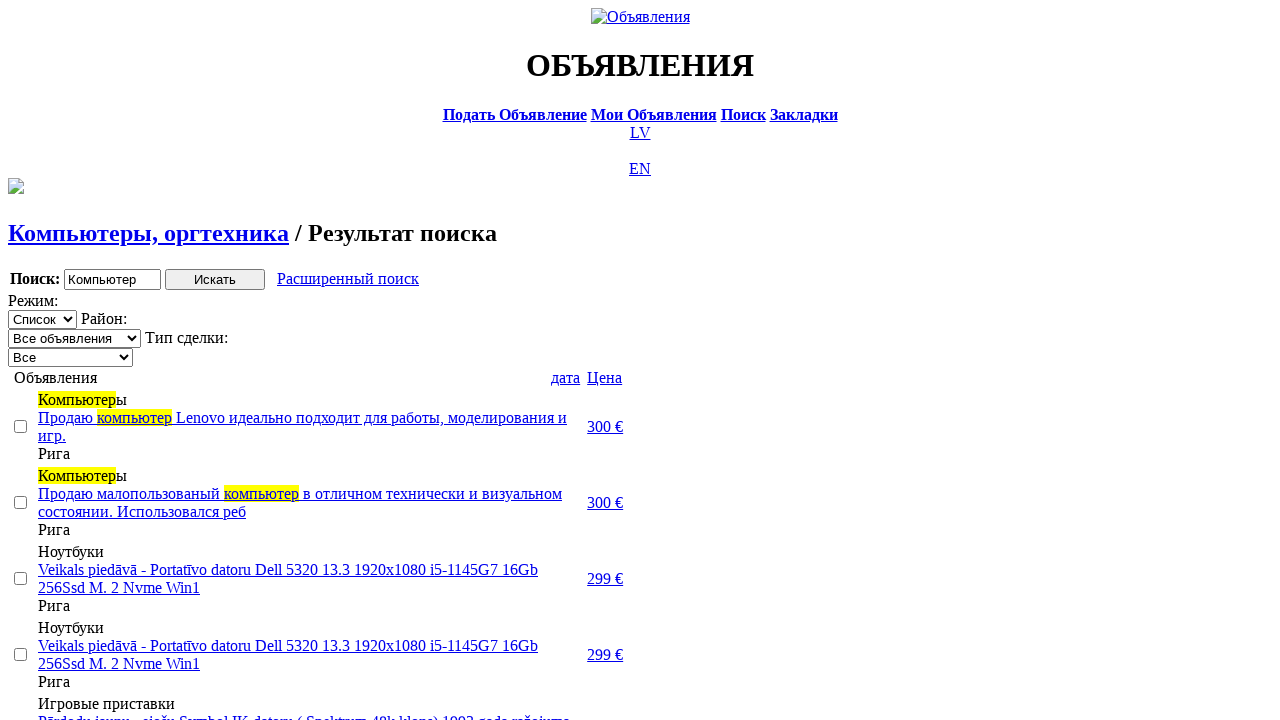

Selected 'Продажа' (Sale) transaction type from dropdown on .filter_second_line_dv>span:nth-child(3)>select
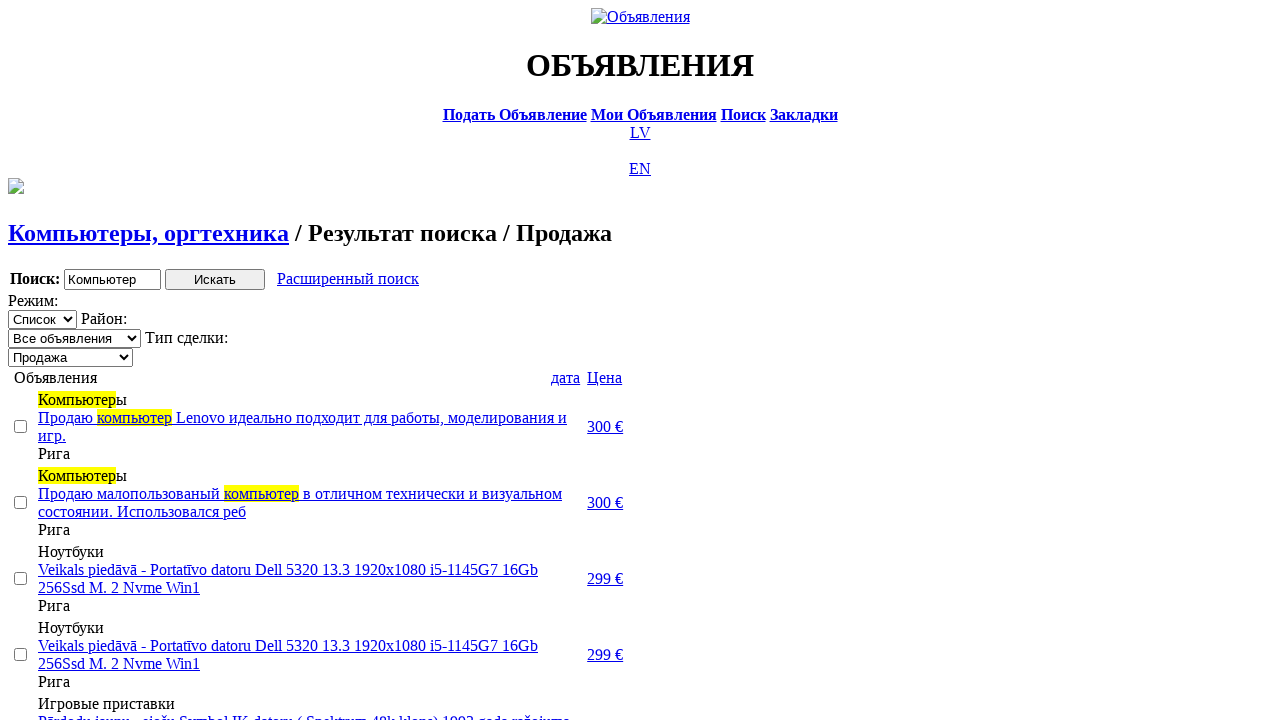

Checkboxes appeared on the page
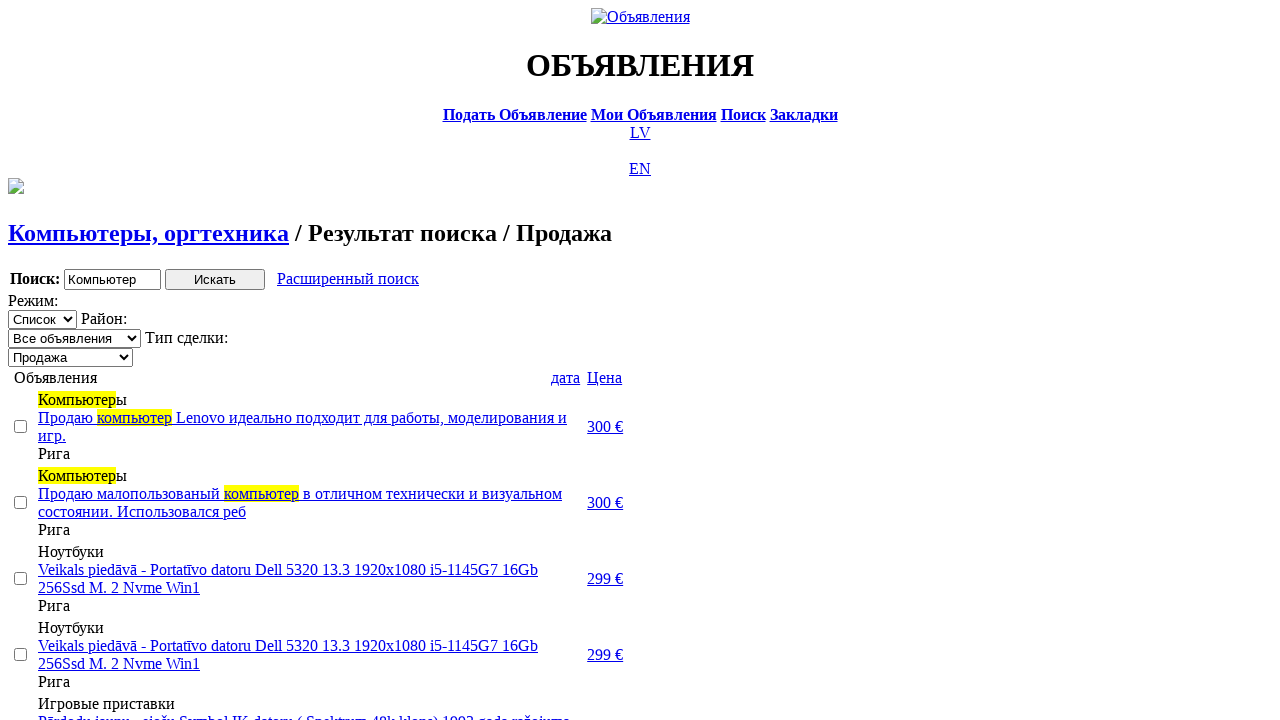

Clicked second checkbox at (20, 502) on [type='checkbox'] >> nth=1
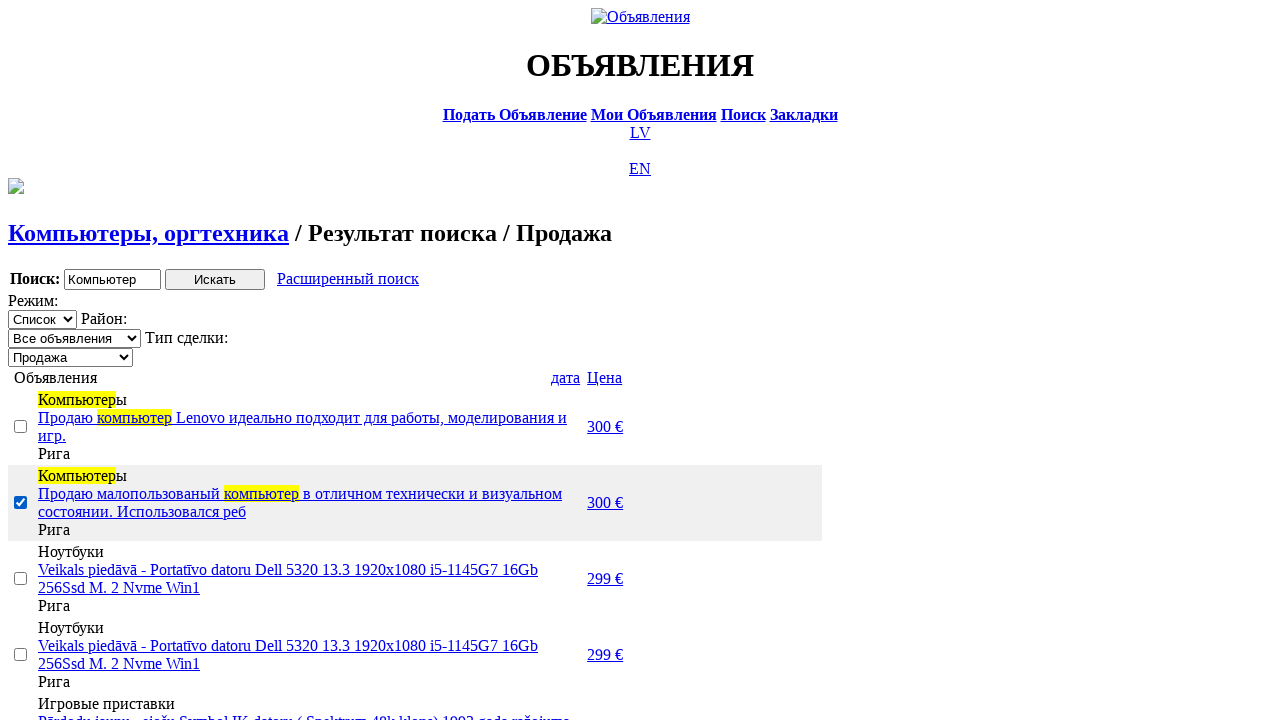

Clicked third checkbox at (20, 578) on [type='checkbox'] >> nth=2
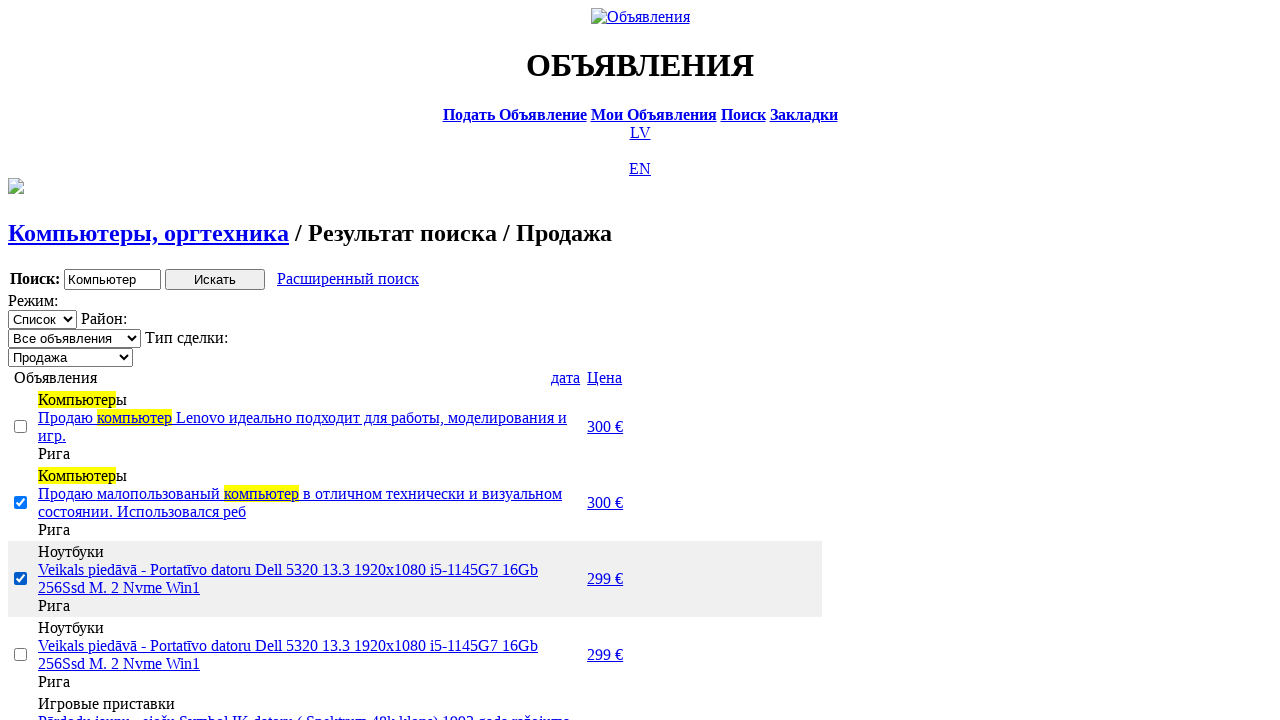

Clicked fifth checkbox at (20, 360) on [type='checkbox'] >> nth=4
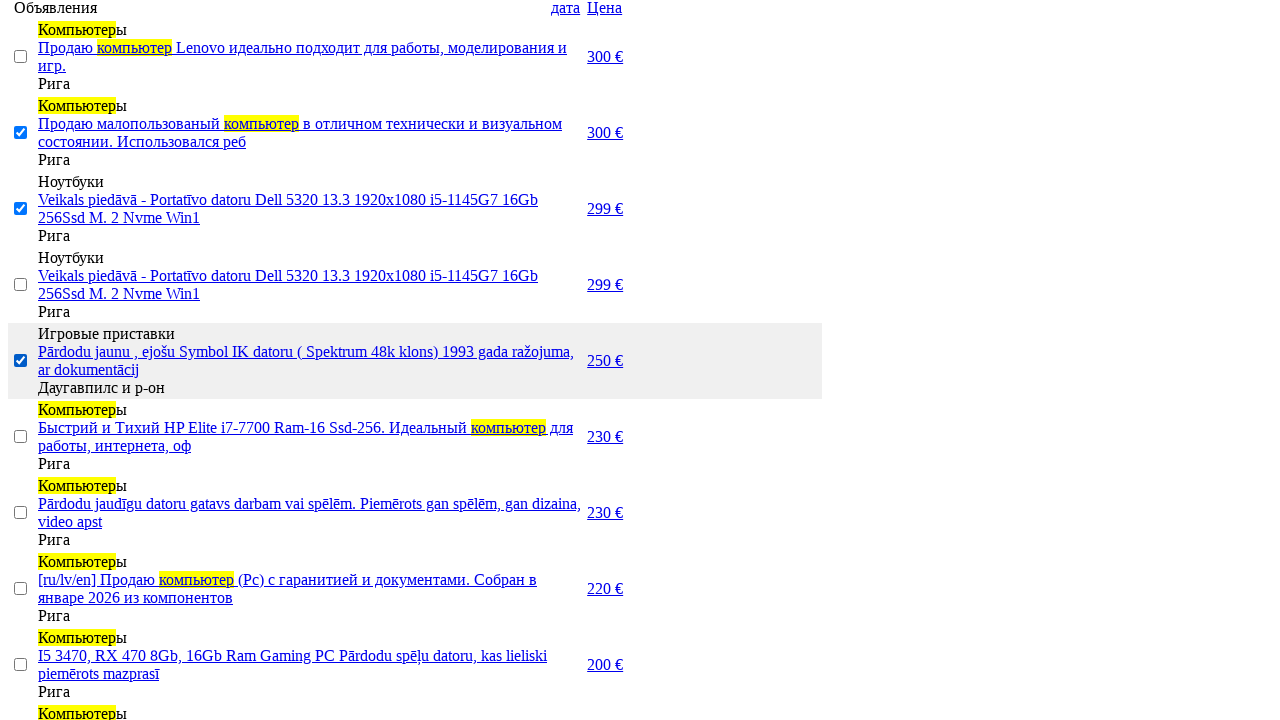

Selected count indicator appeared showing 3 items selected
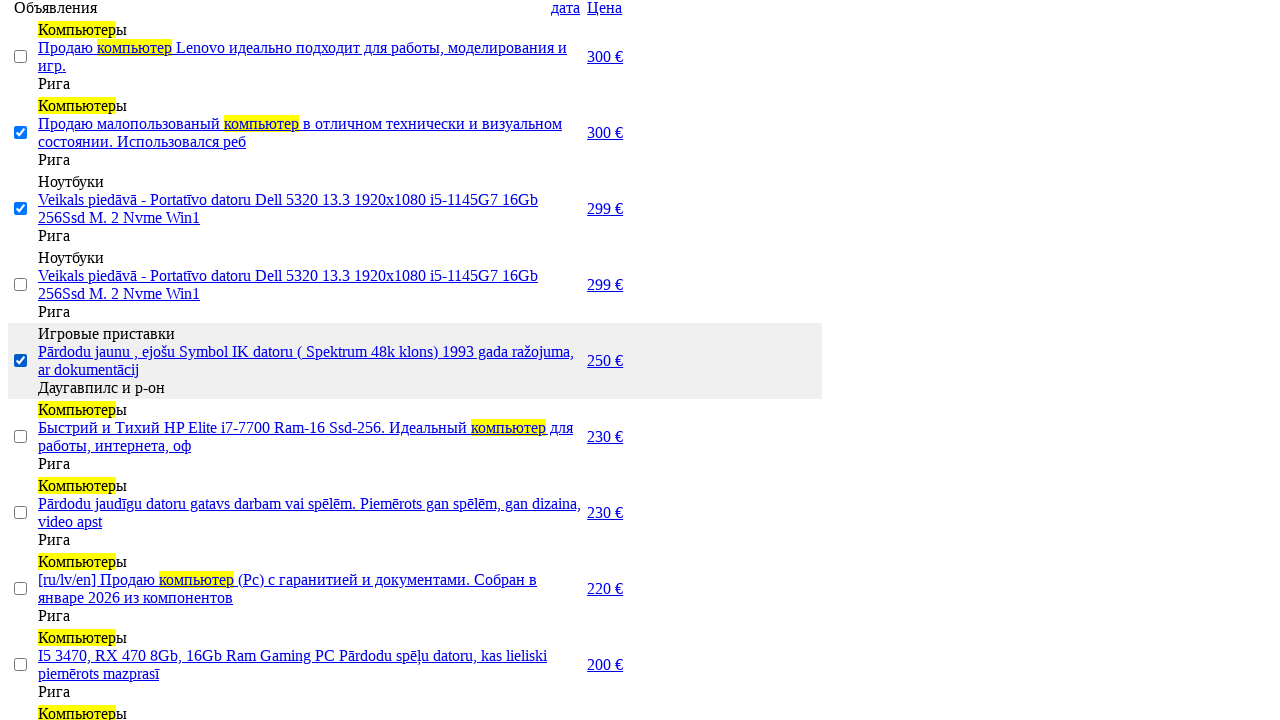

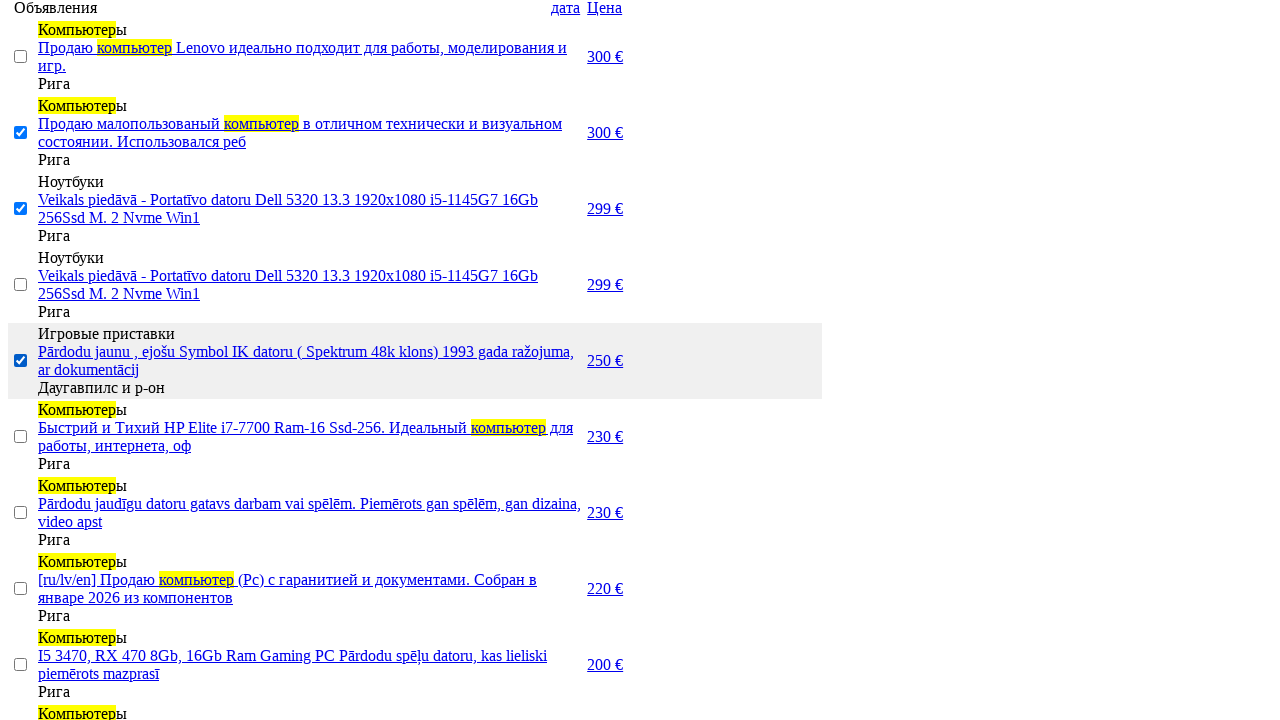